Tests the Add/Remove Elements functionality by clicking the "Add Element" button five times and verifying that five "Delete" buttons are created.

Starting URL: http://the-internet.herokuapp.com/add_remove_elements/

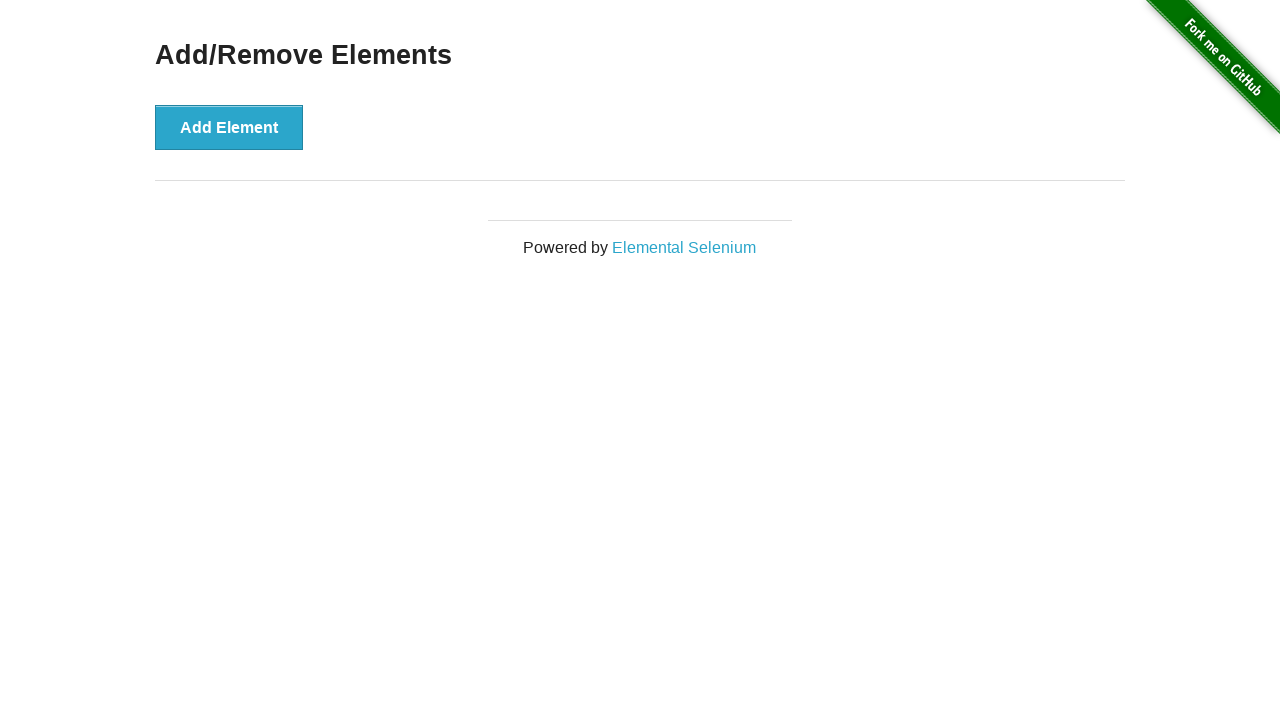

Navigated to Add/Remove Elements page
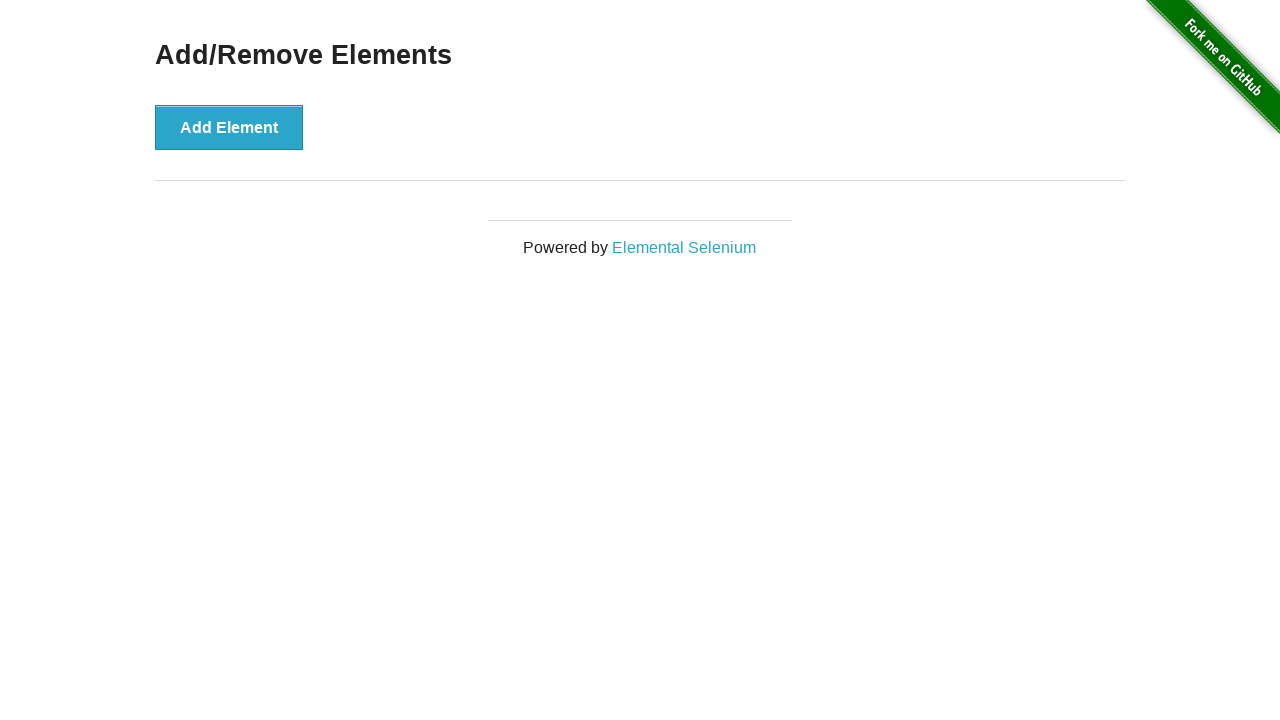

Clicked 'Add Element' button (click 1 of 5) at (229, 127) on [onclick='addElement()']
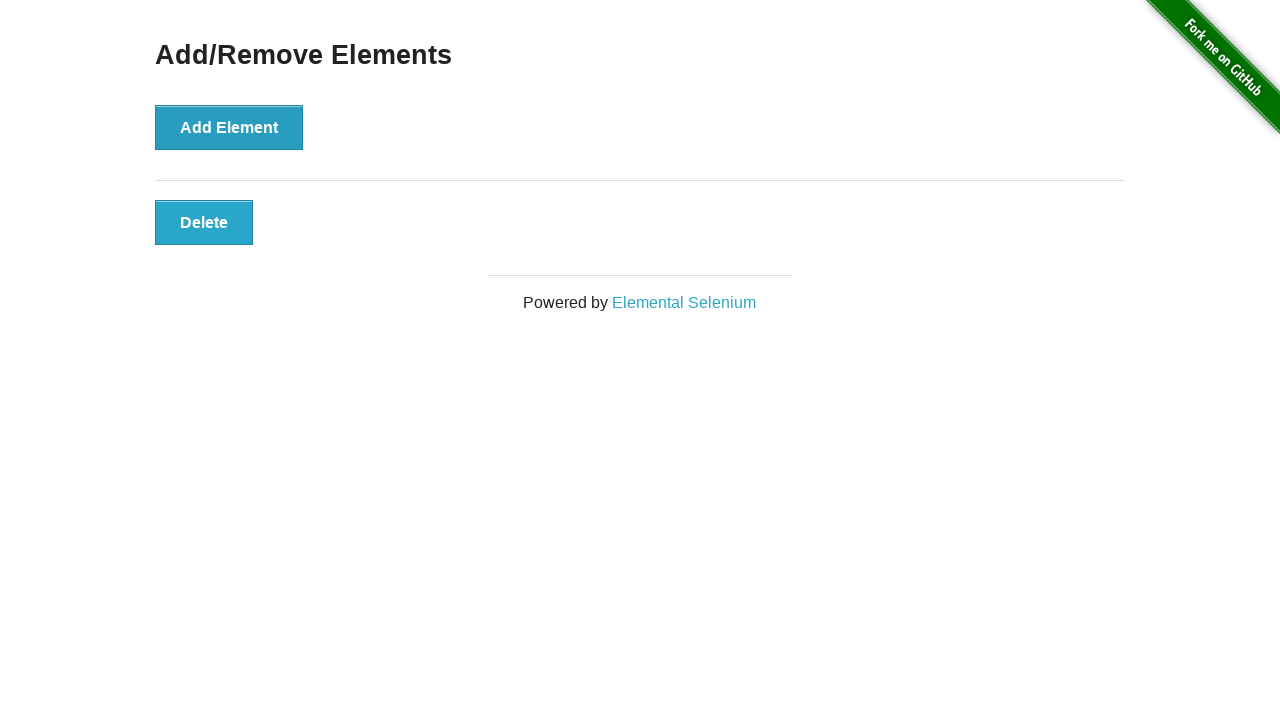

Clicked 'Add Element' button (click 2 of 5) at (229, 127) on [onclick='addElement()']
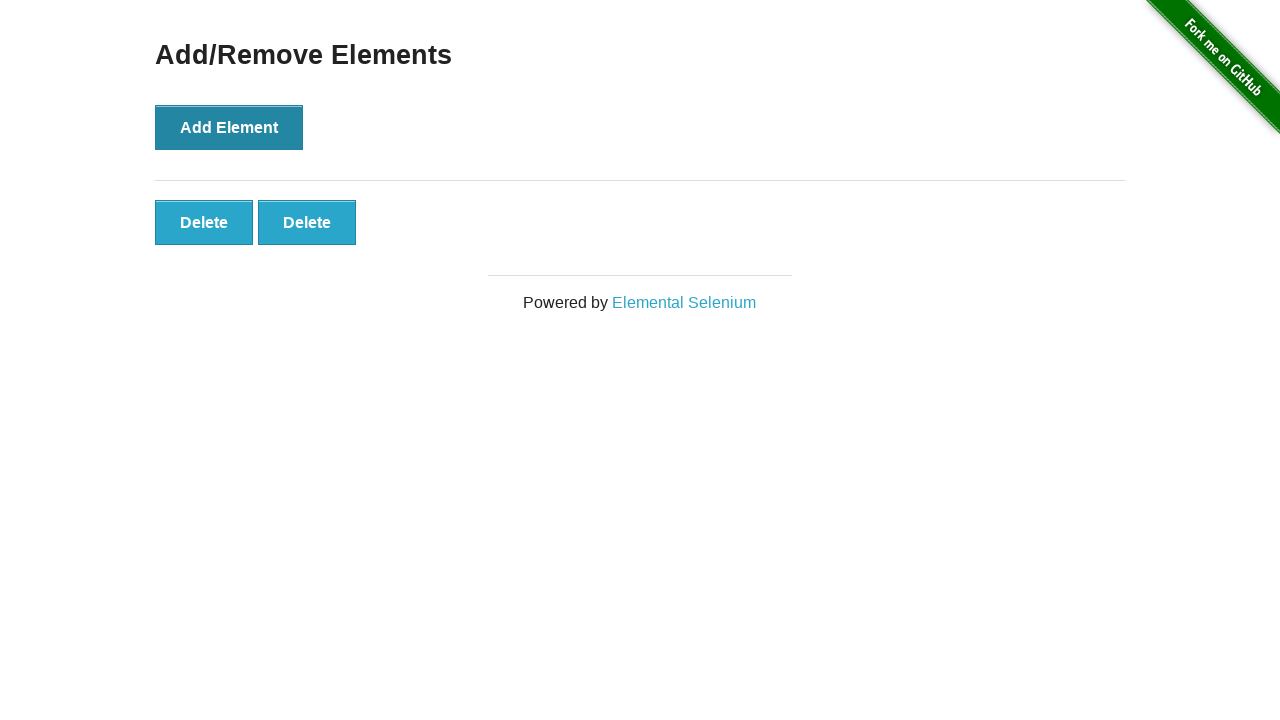

Clicked 'Add Element' button (click 3 of 5) at (229, 127) on [onclick='addElement()']
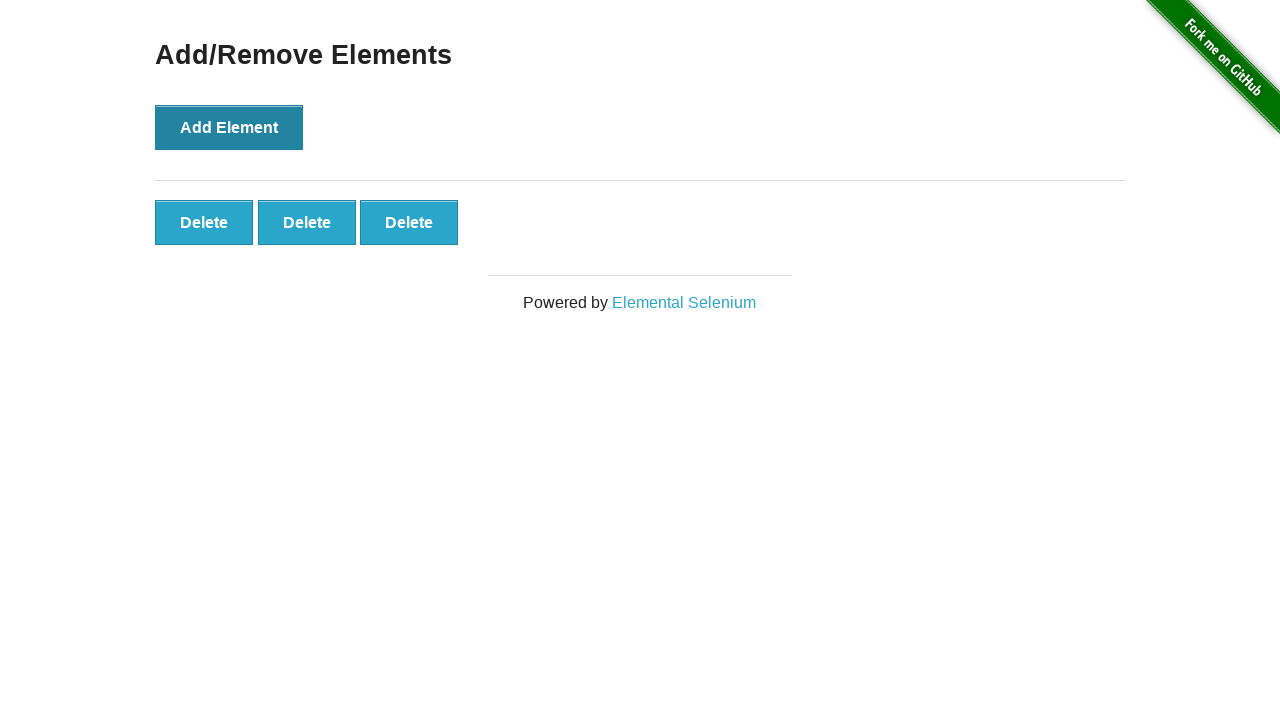

Clicked 'Add Element' button (click 4 of 5) at (229, 127) on [onclick='addElement()']
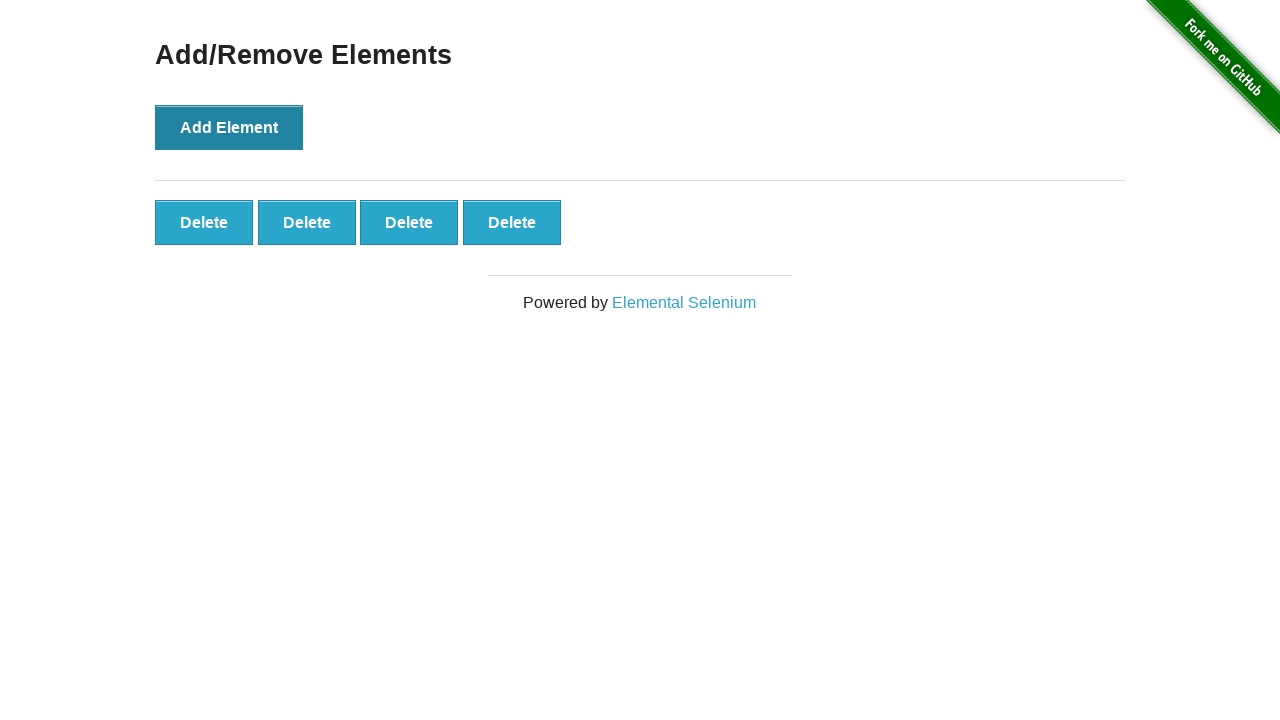

Clicked 'Add Element' button (click 5 of 5) at (229, 127) on [onclick='addElement()']
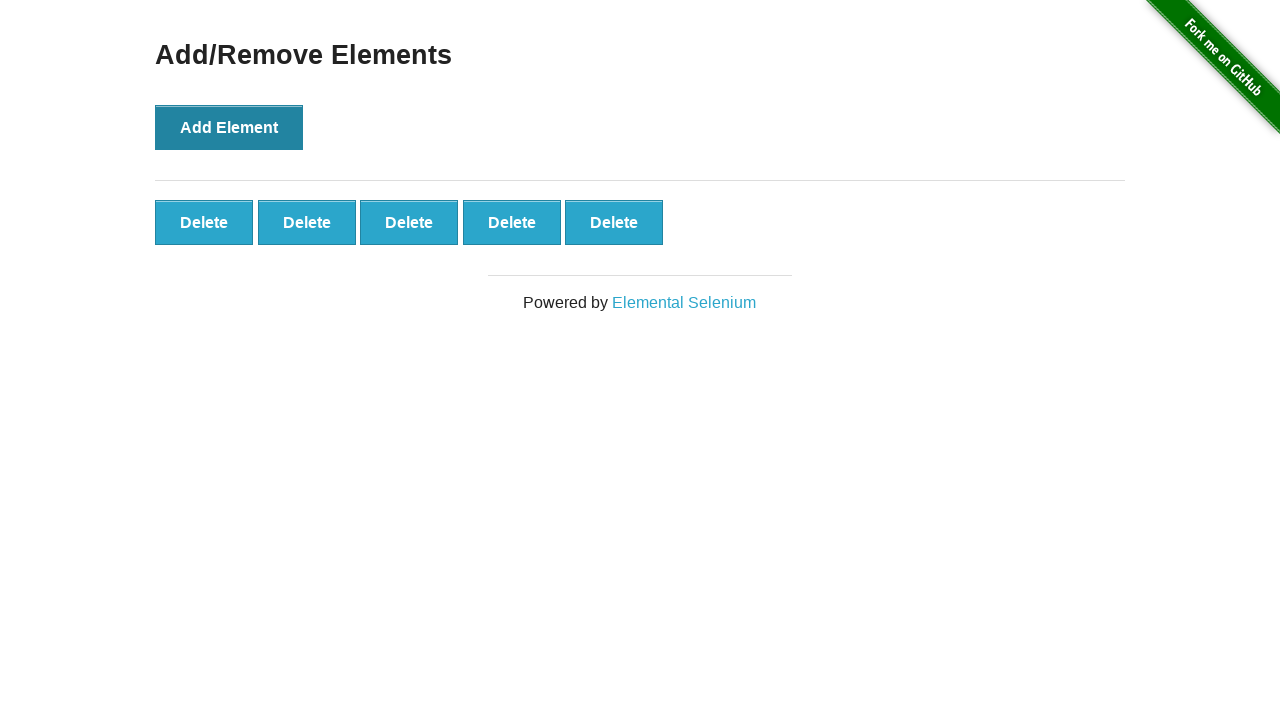

Delete buttons appeared after adding elements
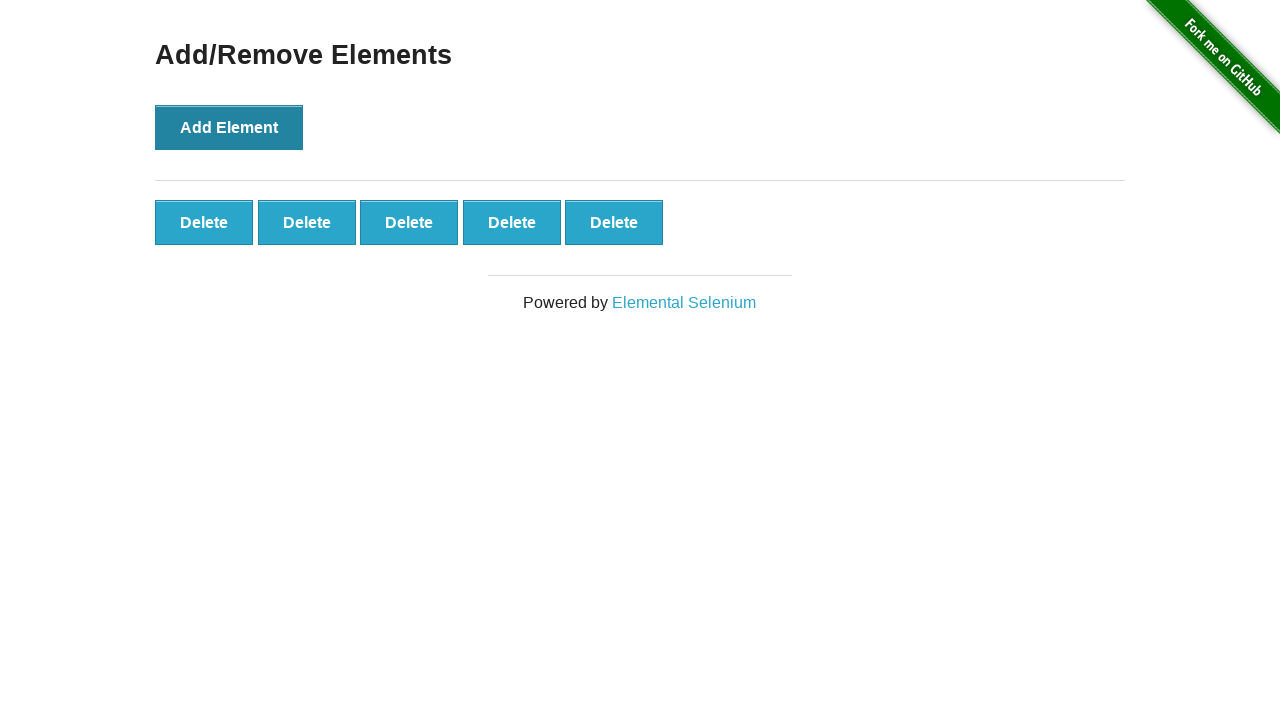

Verified that exactly 5 delete buttons were created
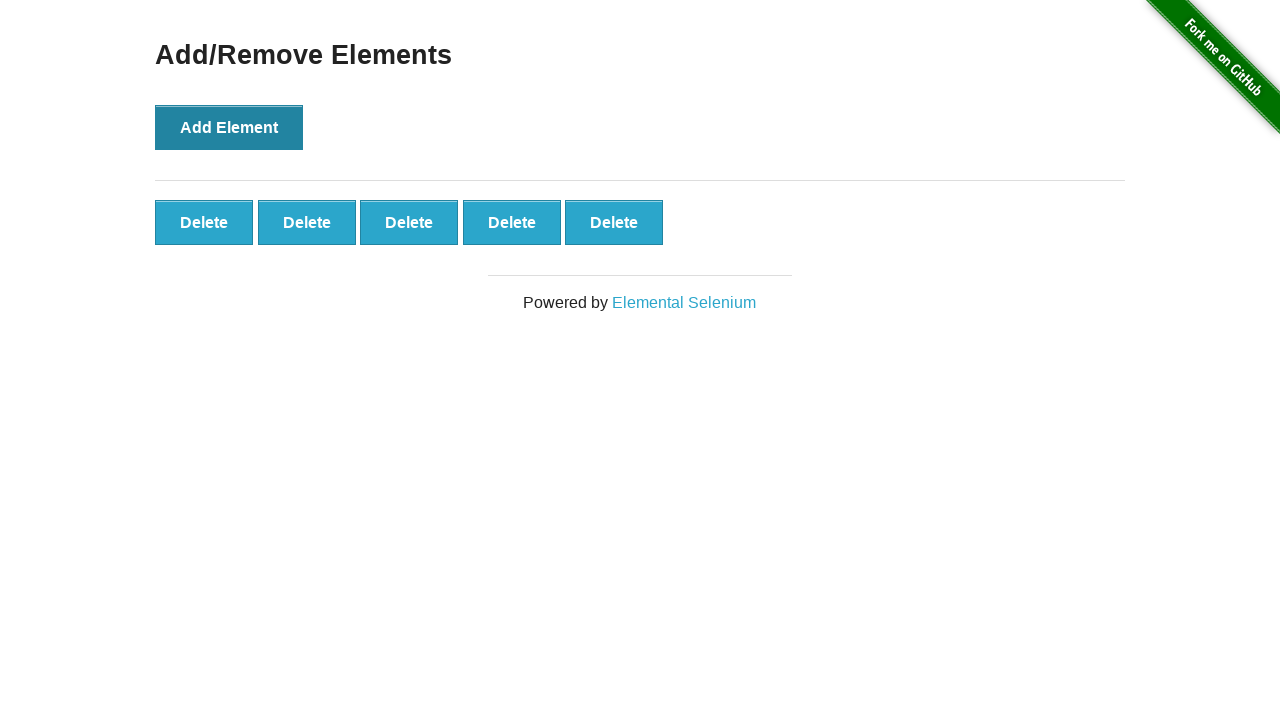

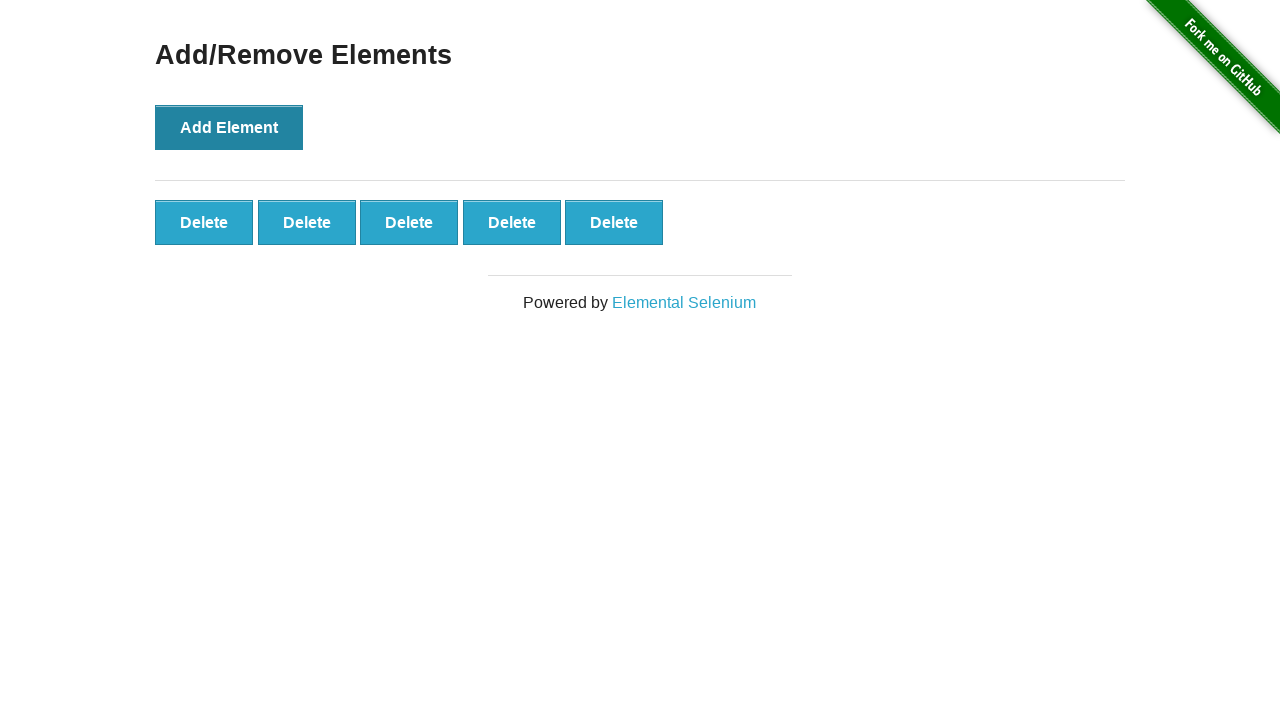